Tests drag and drop functionality on jQuery UI demo page by dragging a source element and dropping it onto a target element within an iframe

Starting URL: https://jqueryui.com/droppable/

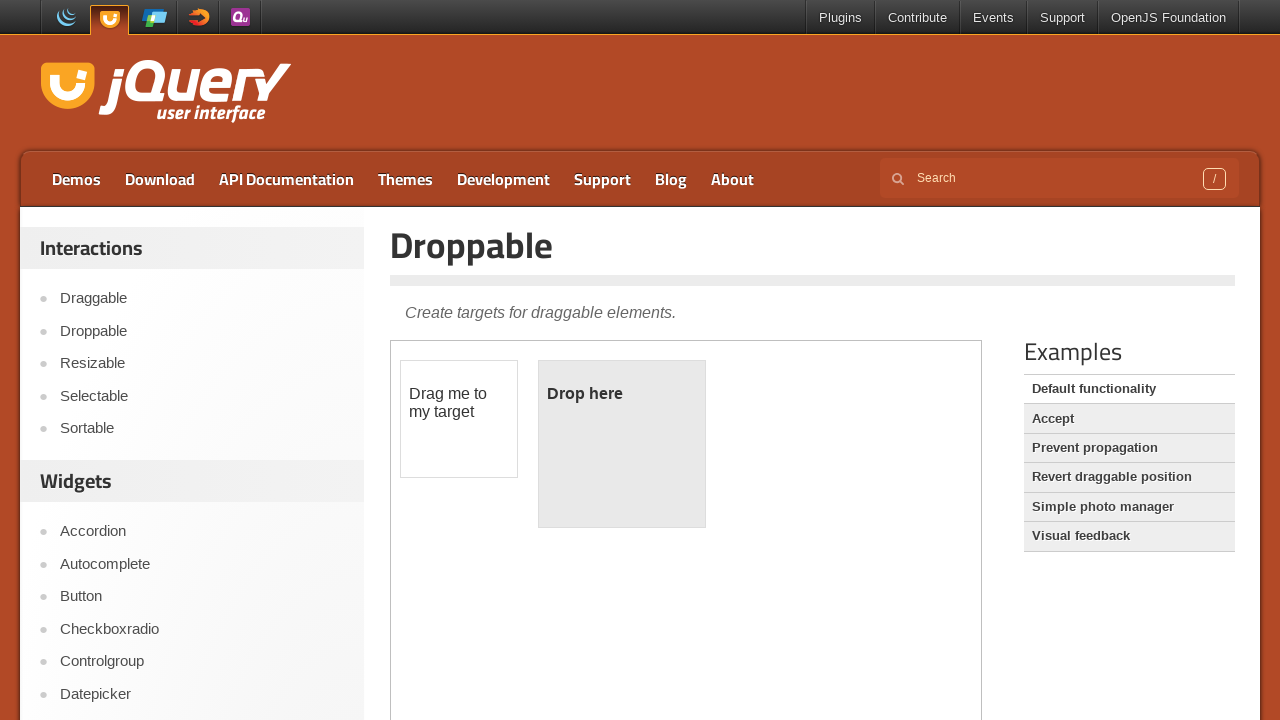

Navigated to jQuery UI droppable demo page
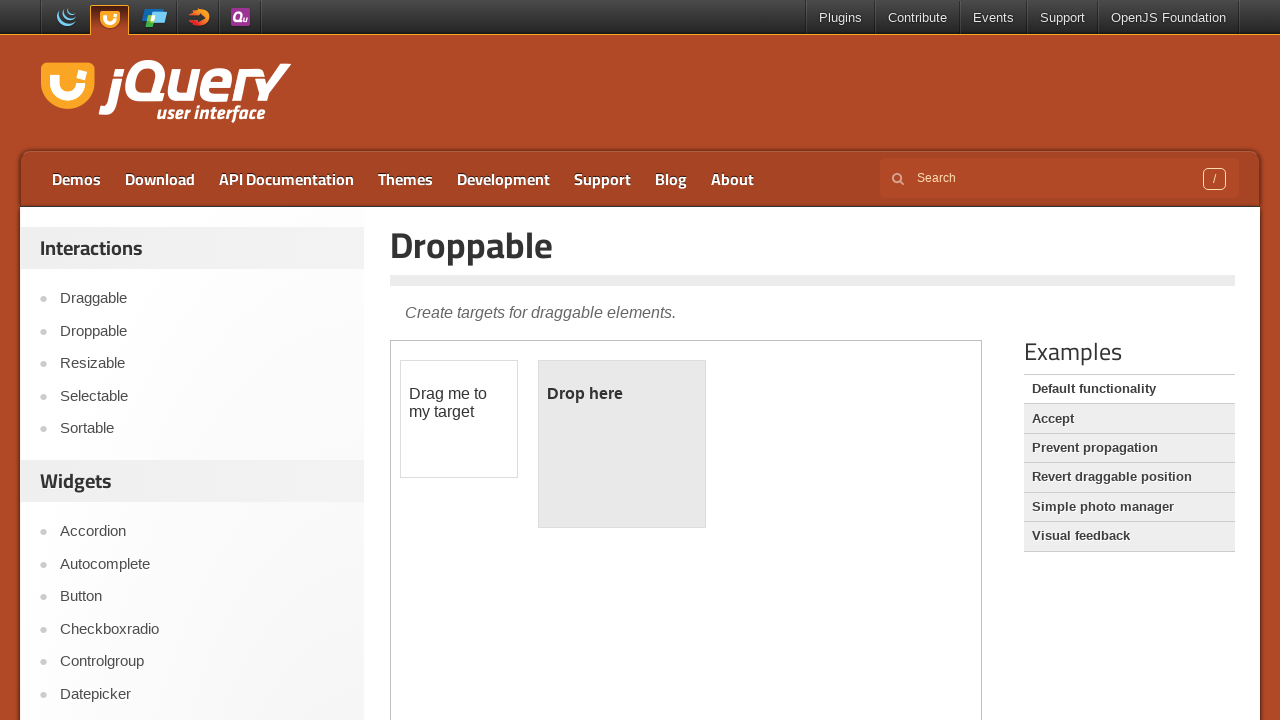

Located demo iframe
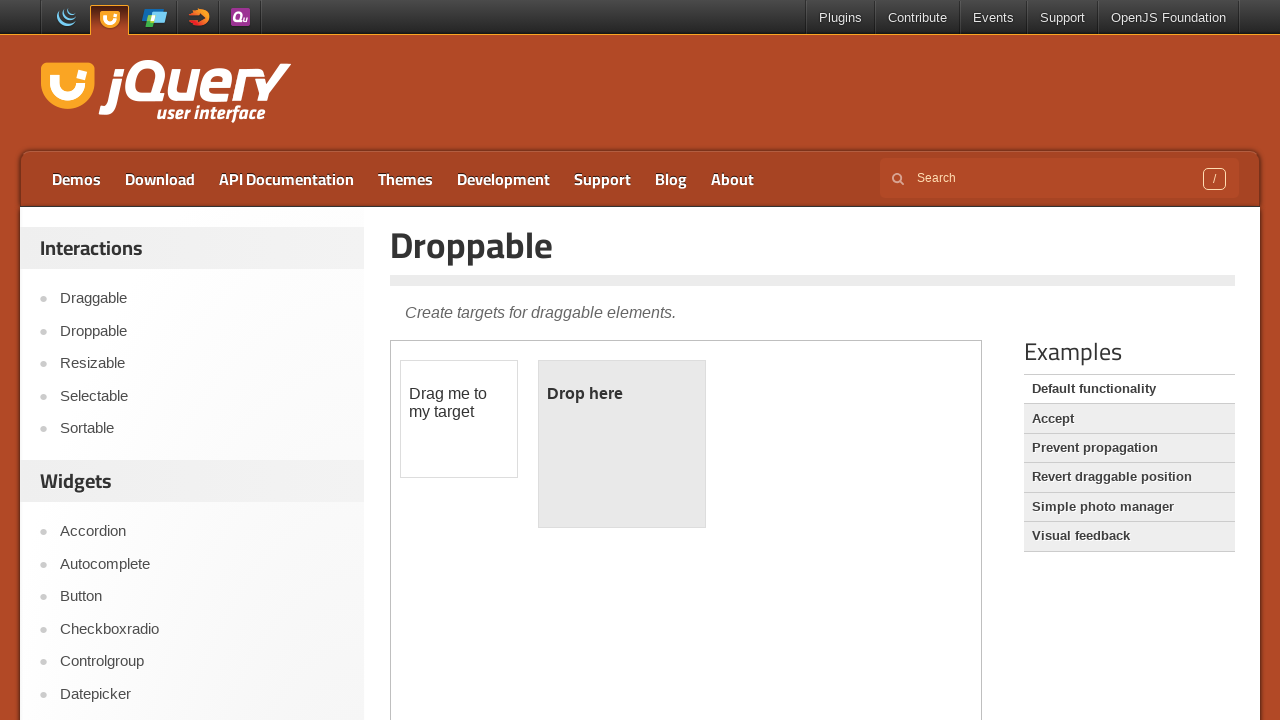

Located source draggable element
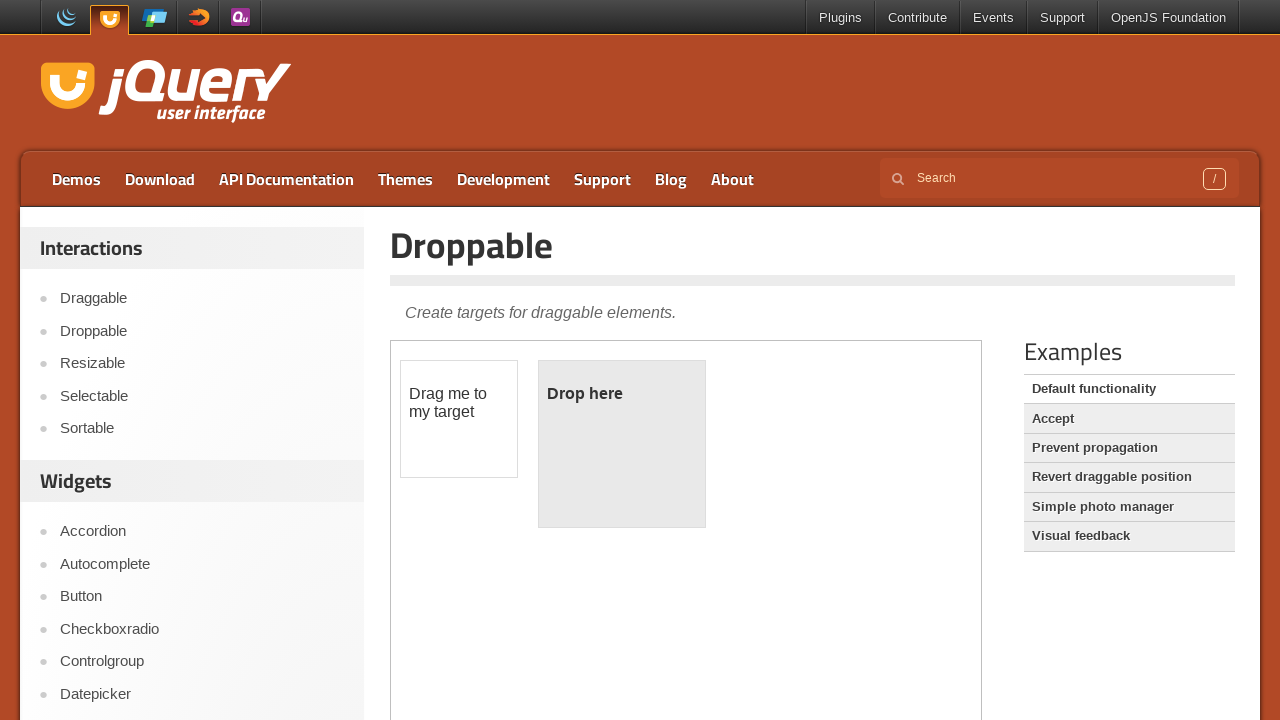

Located target droppable element
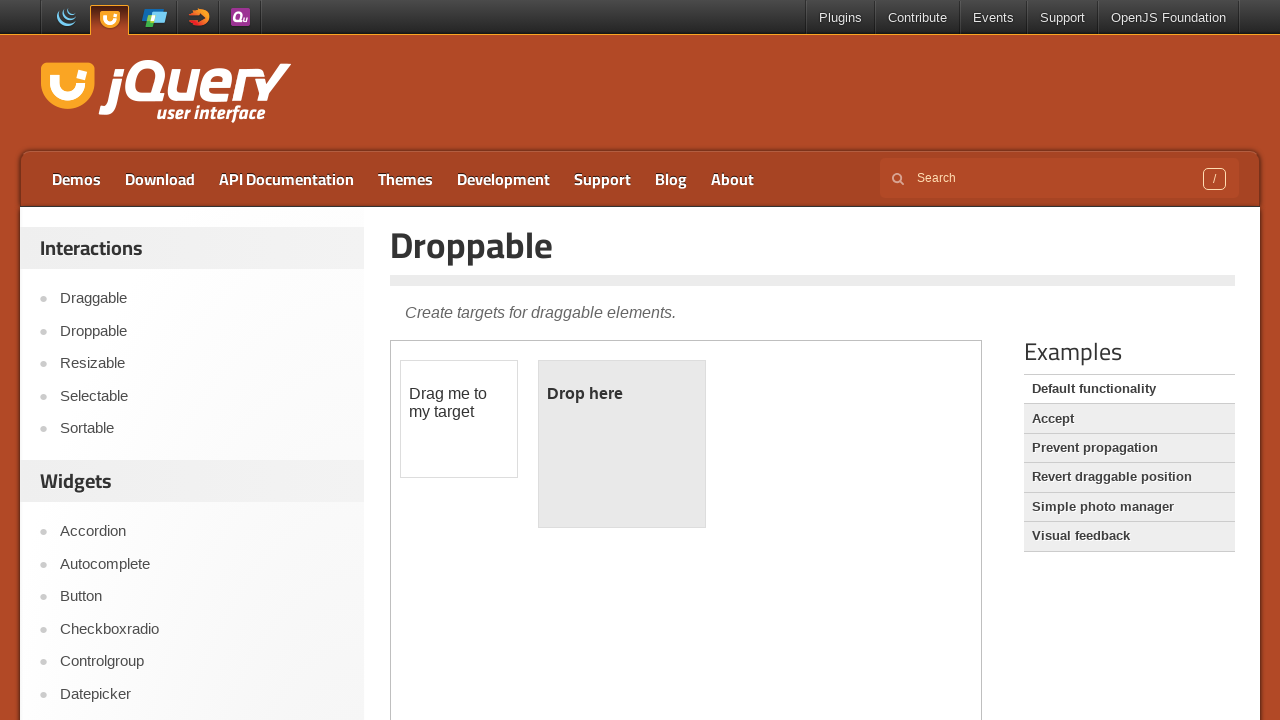

Performed drag and drop operation from source to target element at (622, 444)
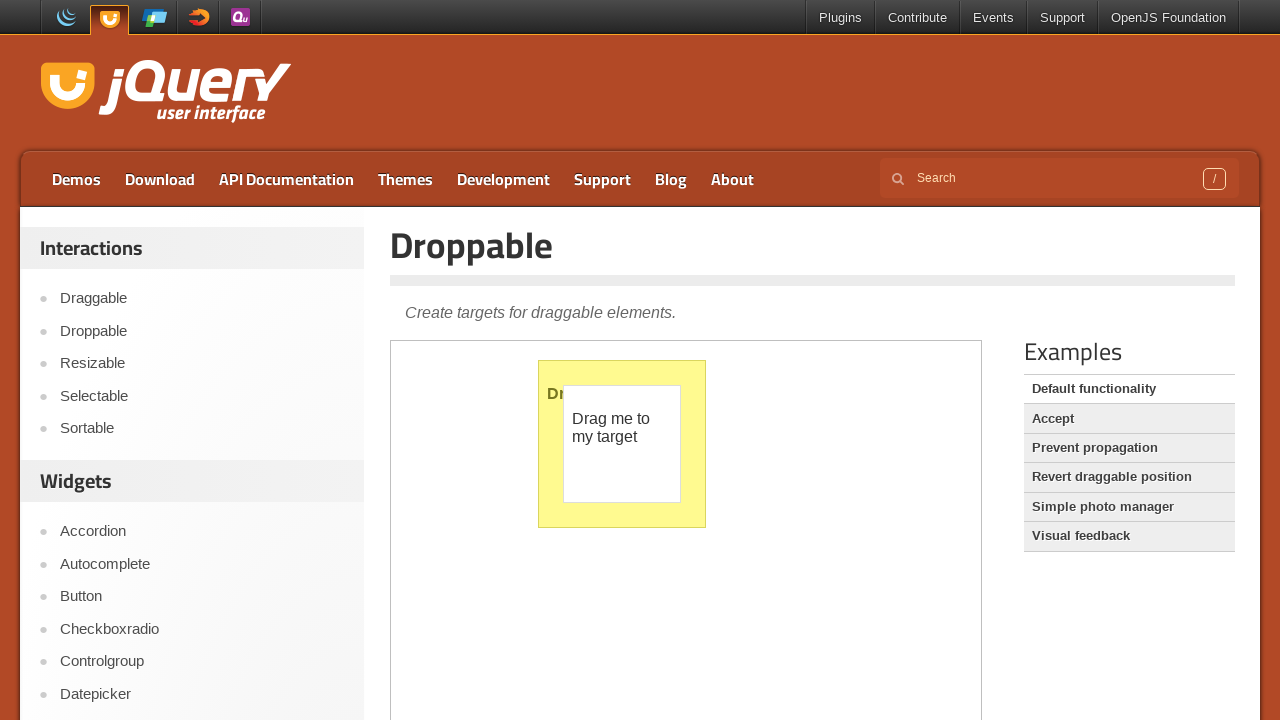

Verified drop completed - droppable element now has ui-state-highlight class
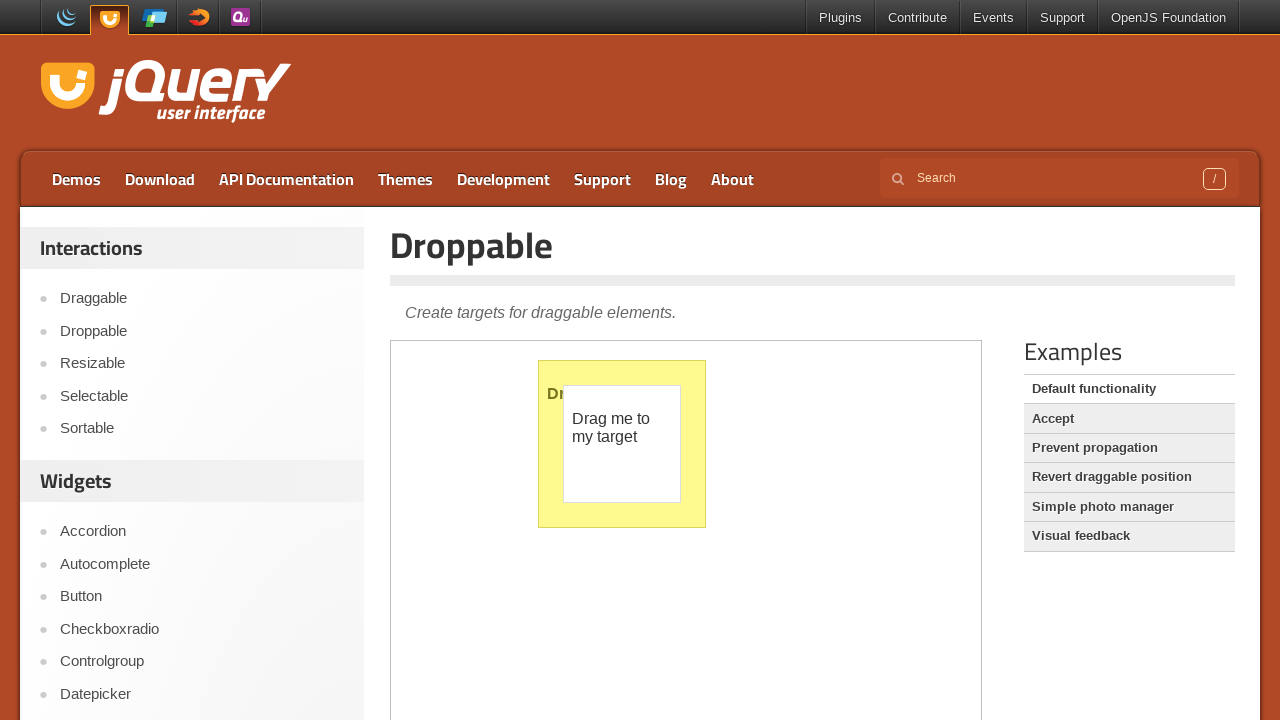

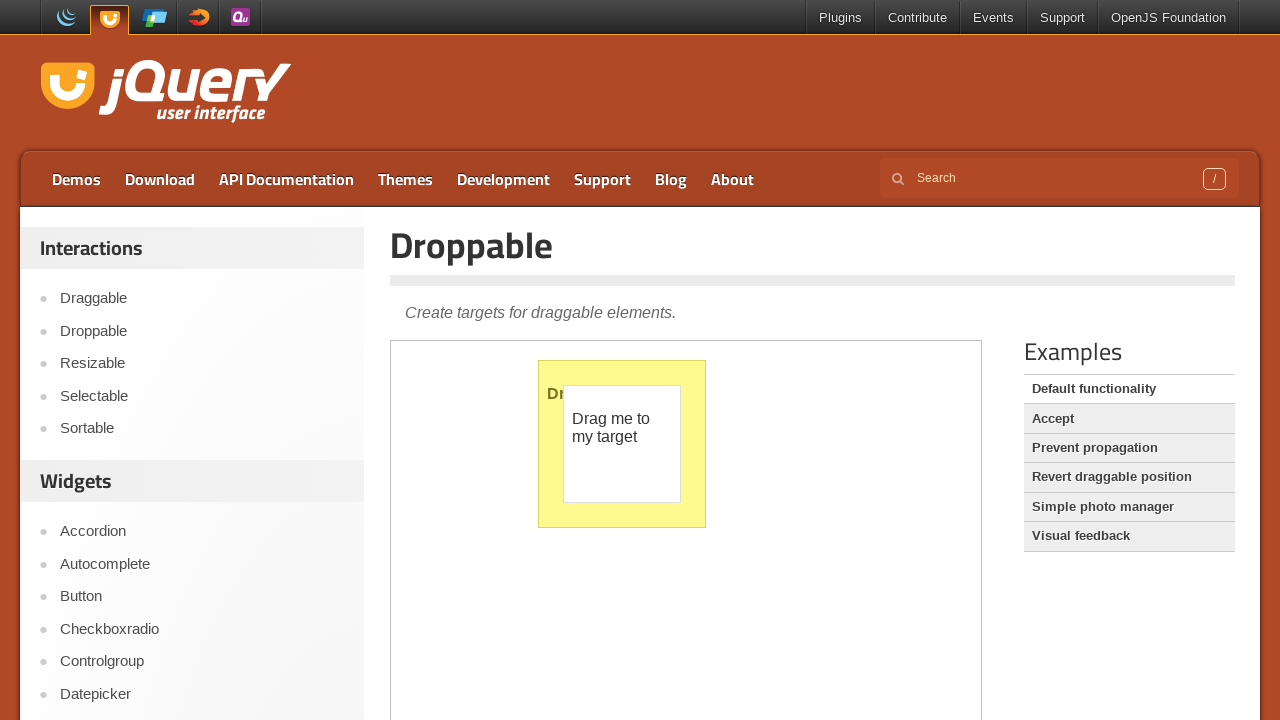